Tests navigation to multiple websites (tiket.com, tokopedia.com, orangsiber.com, and automatetheboringstuff.com) in sequence, verifying each page loads successfully.

Starting URL: https://www.tiket.com

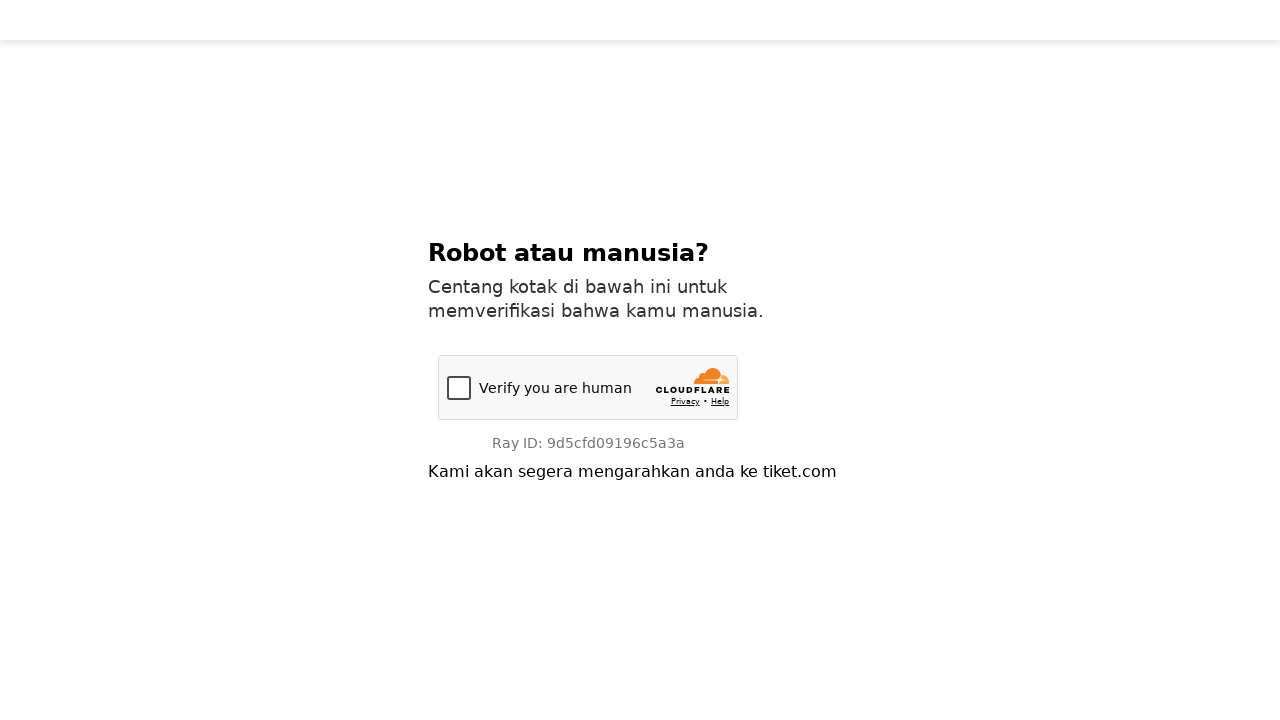

Tiket.com page loaded successfully
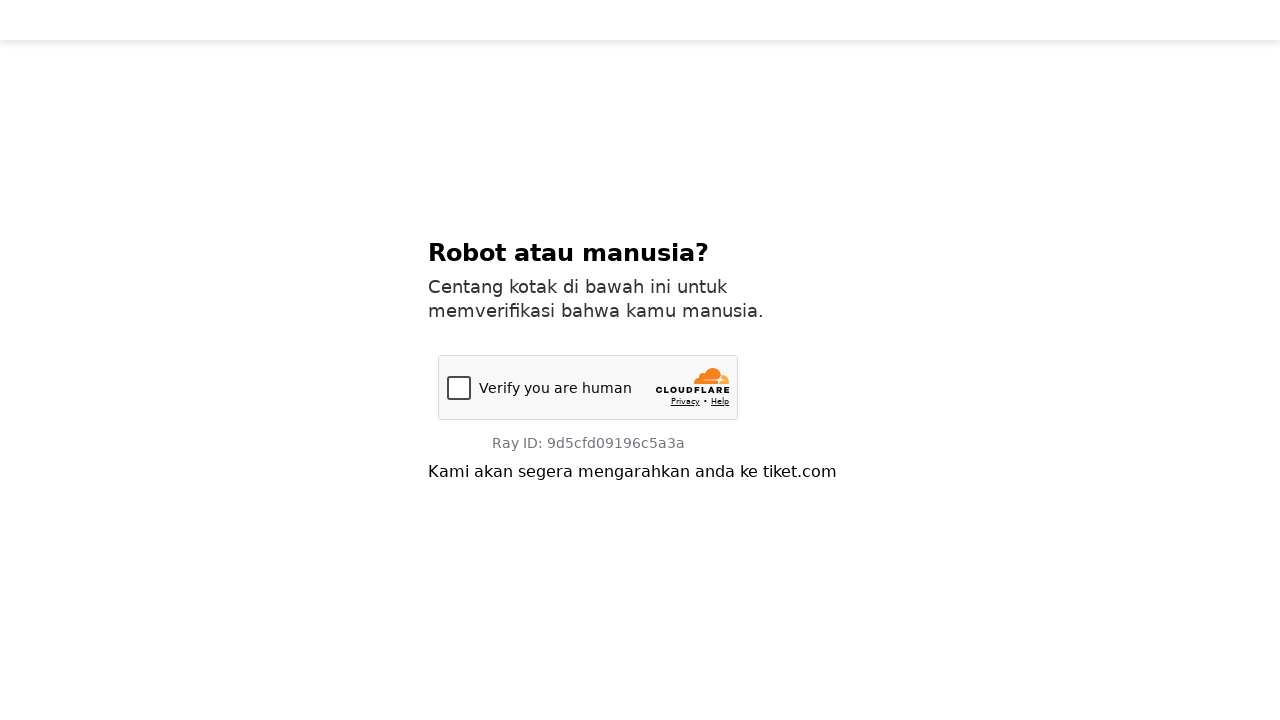

Navigated to Tokopedia.com
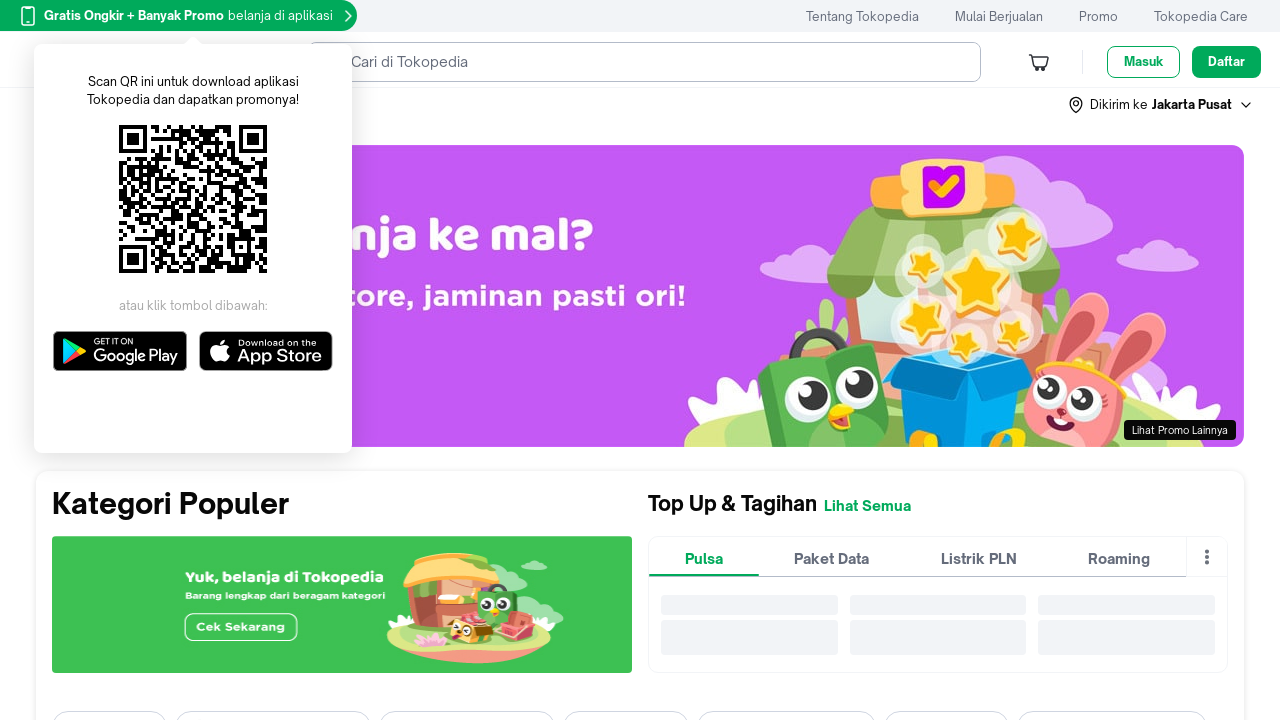

Tokopedia.com page loaded successfully
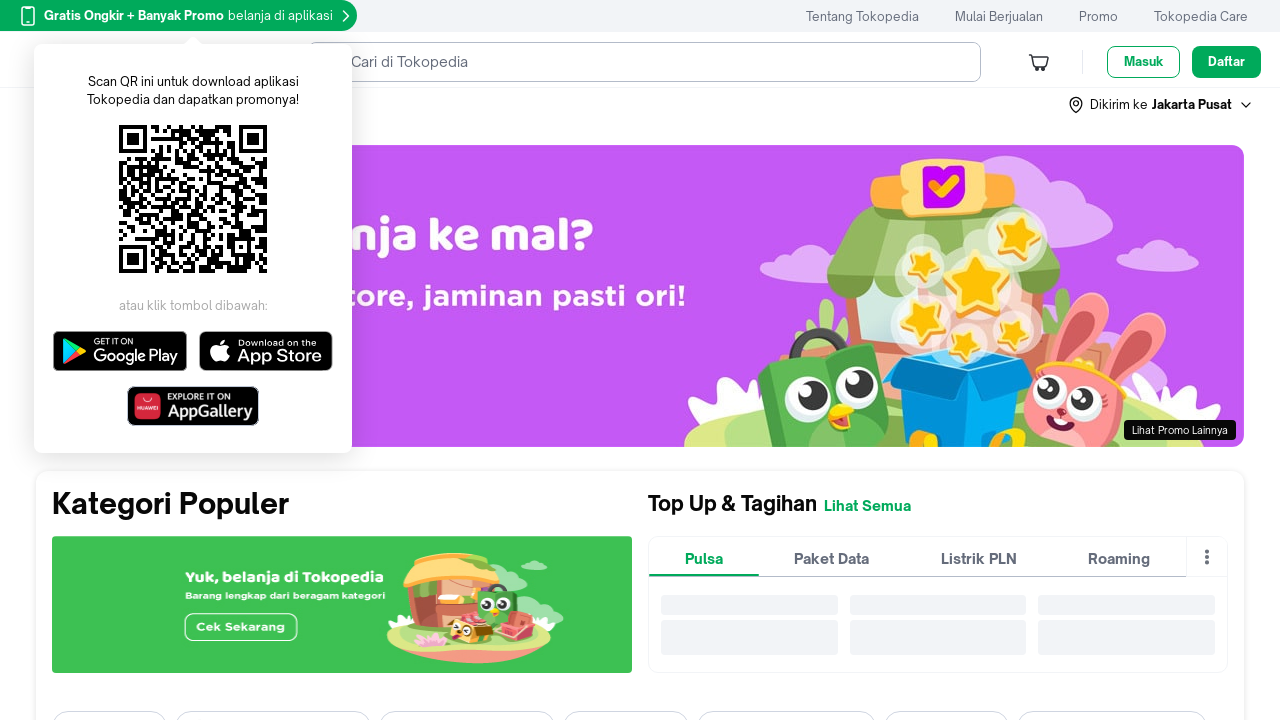

Navigated to Orangsiber.com
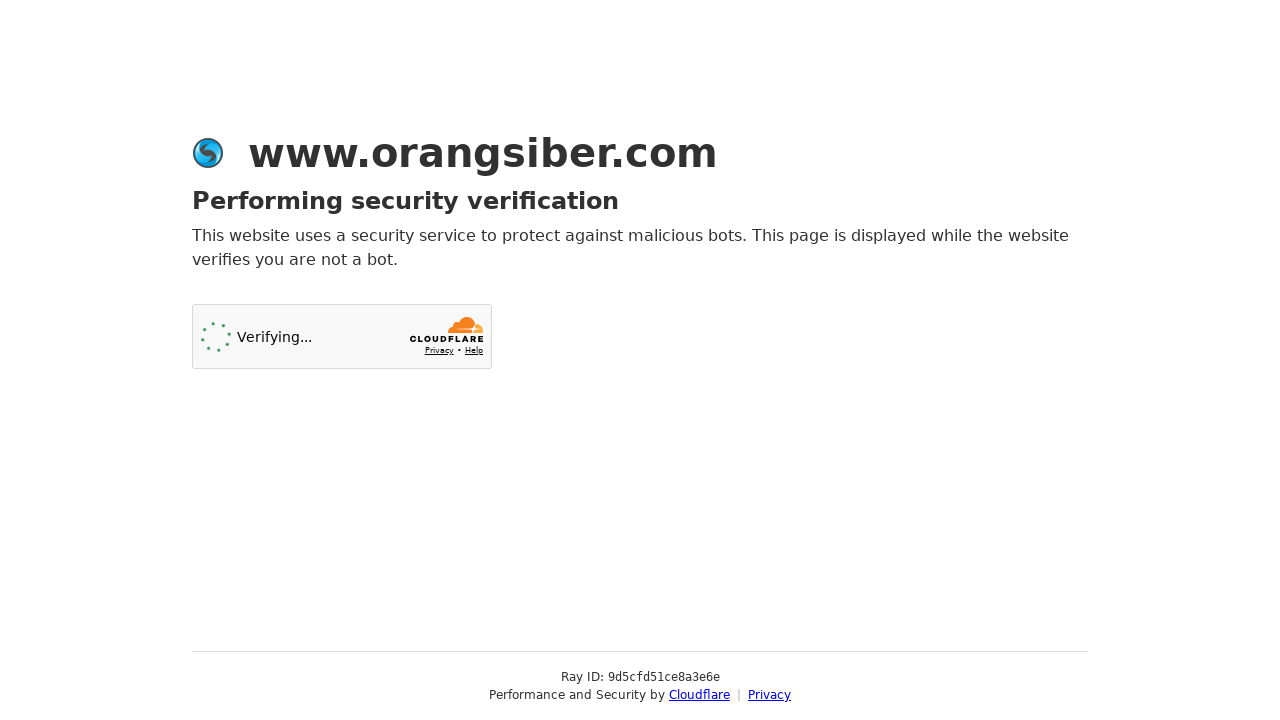

Orangsiber.com page loaded successfully
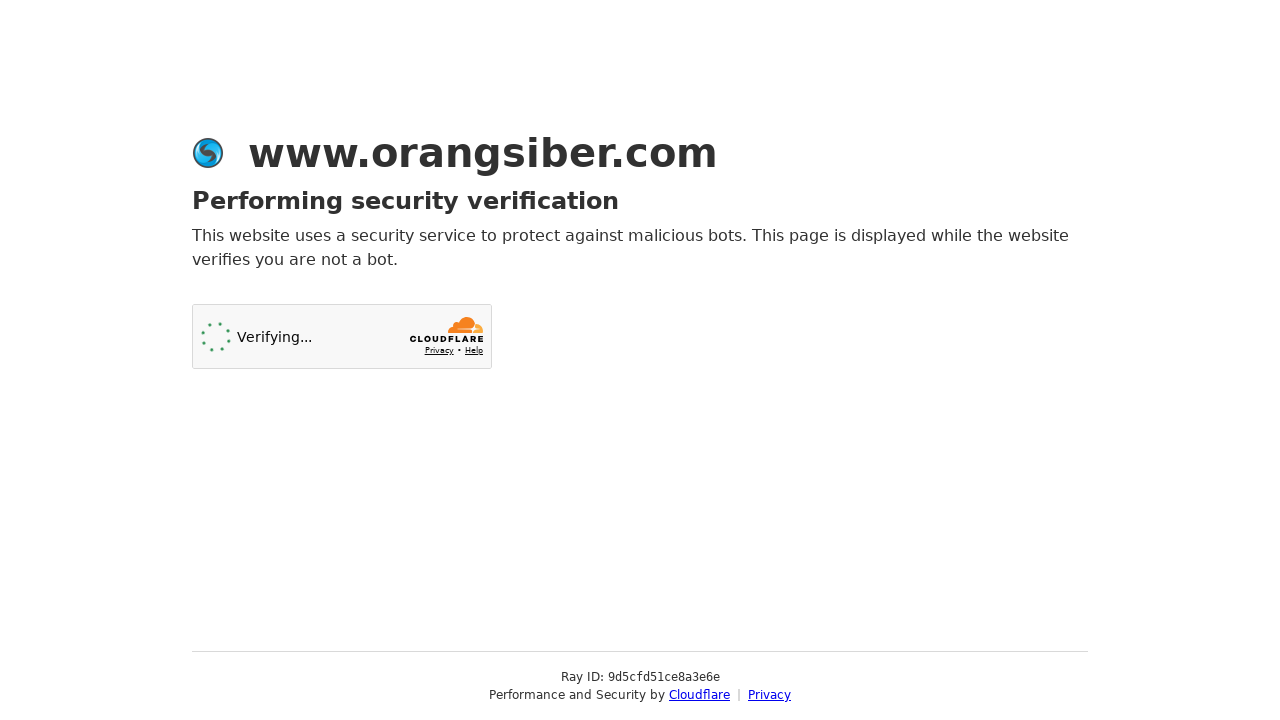

Navigated to Automate the Boring Stuff website
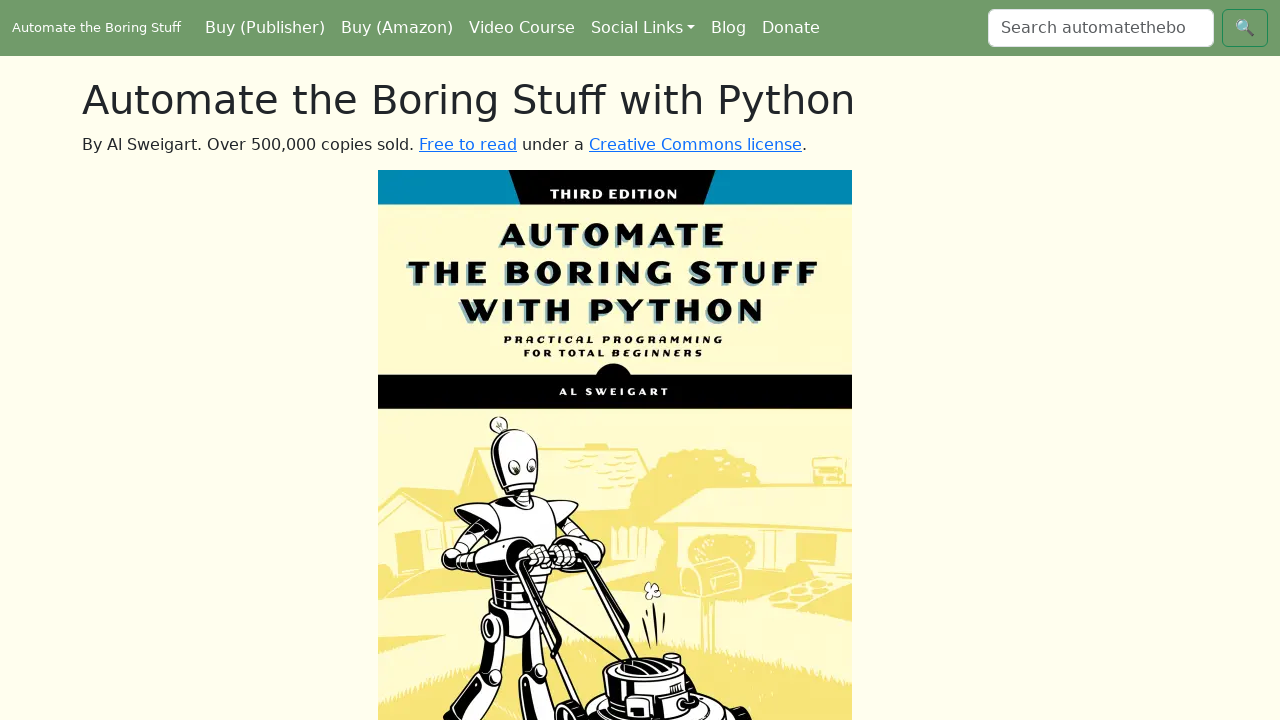

Automate the Boring Stuff page loaded successfully
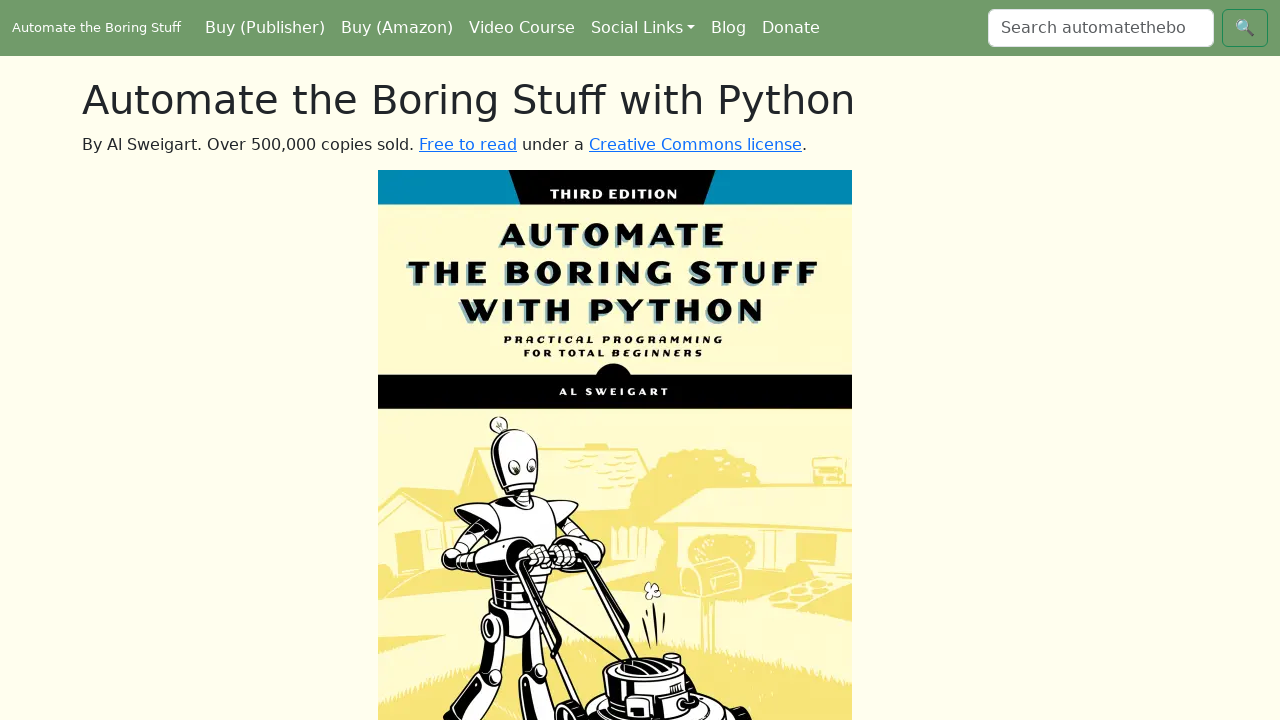

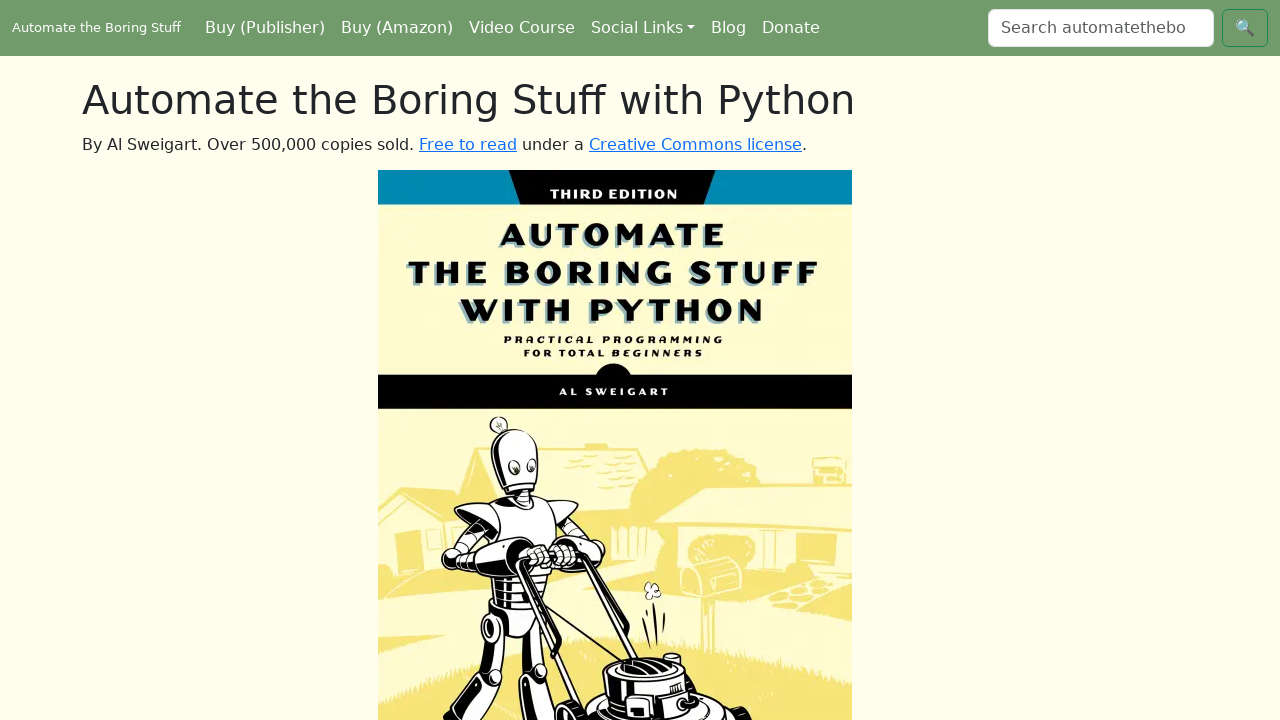